Tests jQuery UI datepicker by opening the calendar widget and selecting the 15th day of the current month

Starting URL: https://jqueryui.com/datepicker/

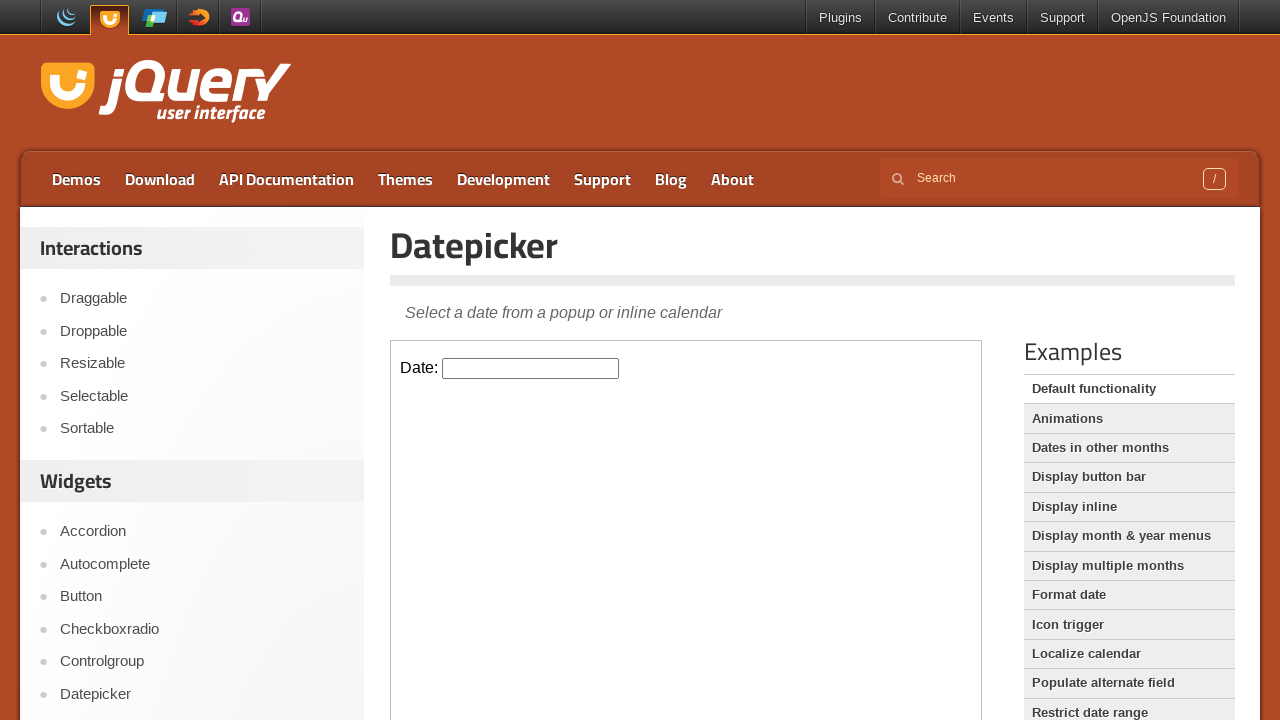

Located the demo iframe containing the jQuery UI datepicker
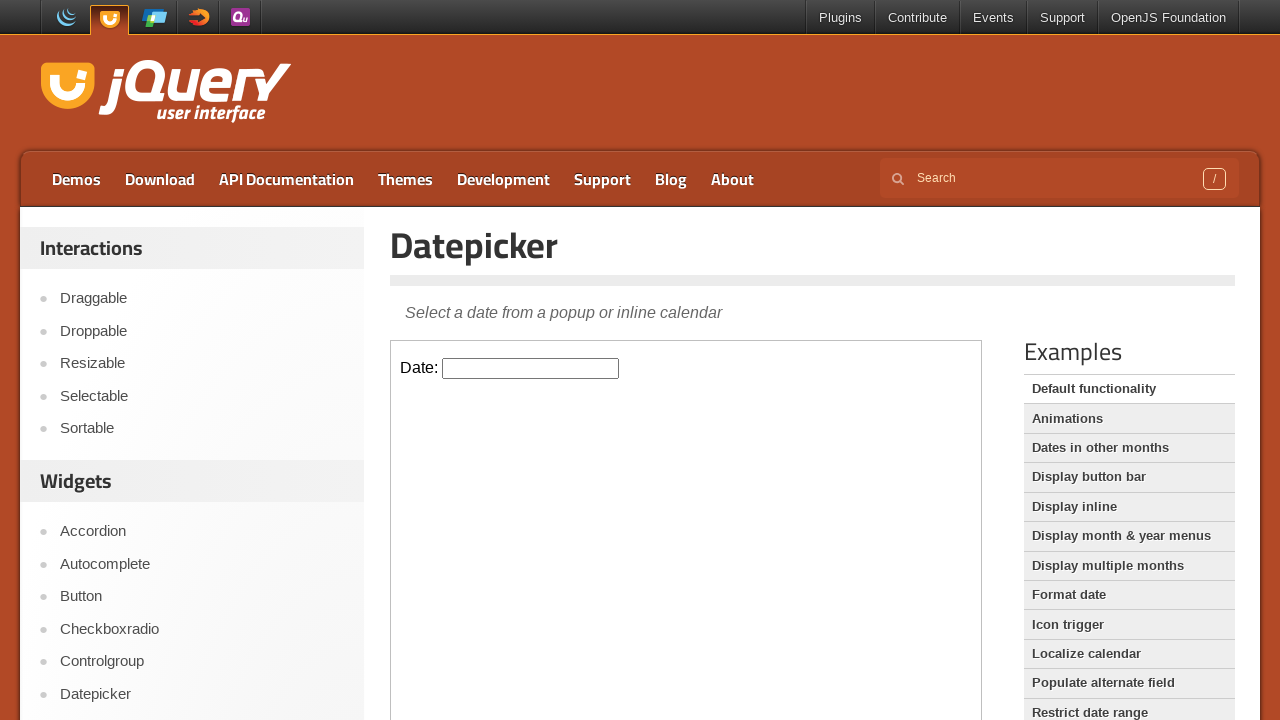

Clicked on the datepicker input field to open the calendar widget at (531, 368) on iframe.demo-frame >> internal:control=enter-frame >> #datepicker
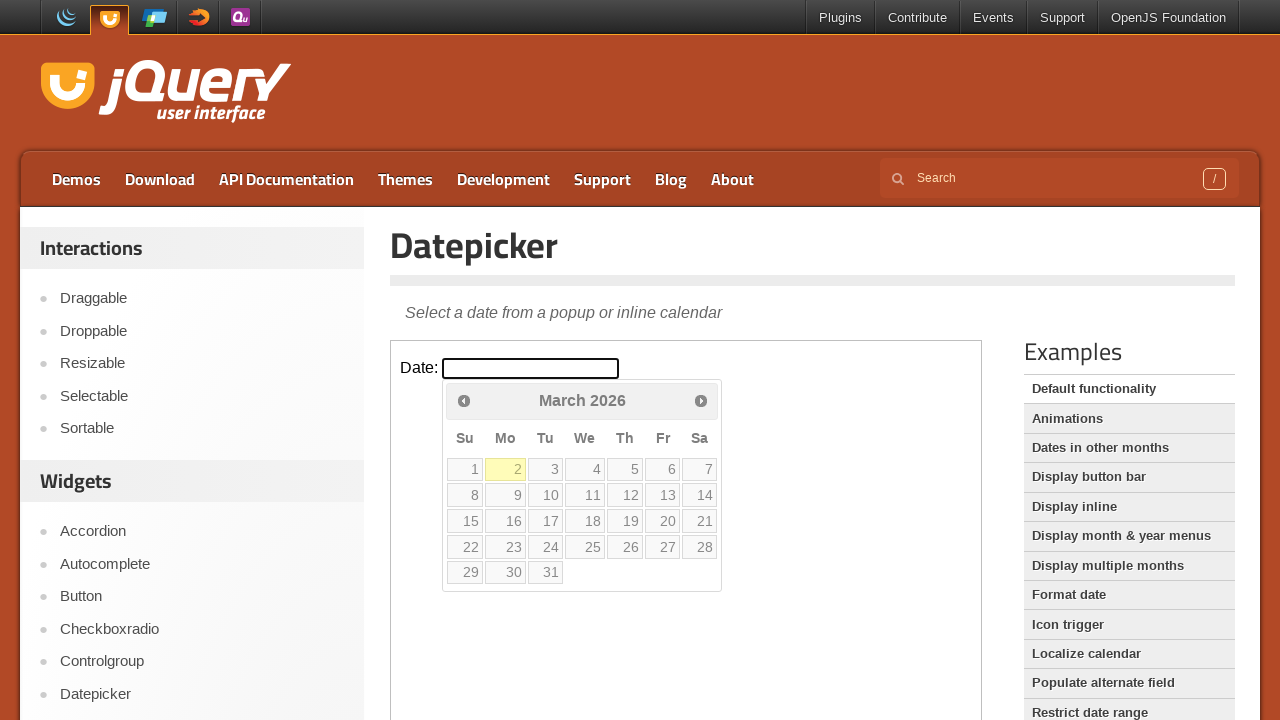

Selected the 15th day from the calendar widget at (465, 521) on iframe.demo-frame >> internal:control=enter-frame >> table.ui-datepicker-calenda
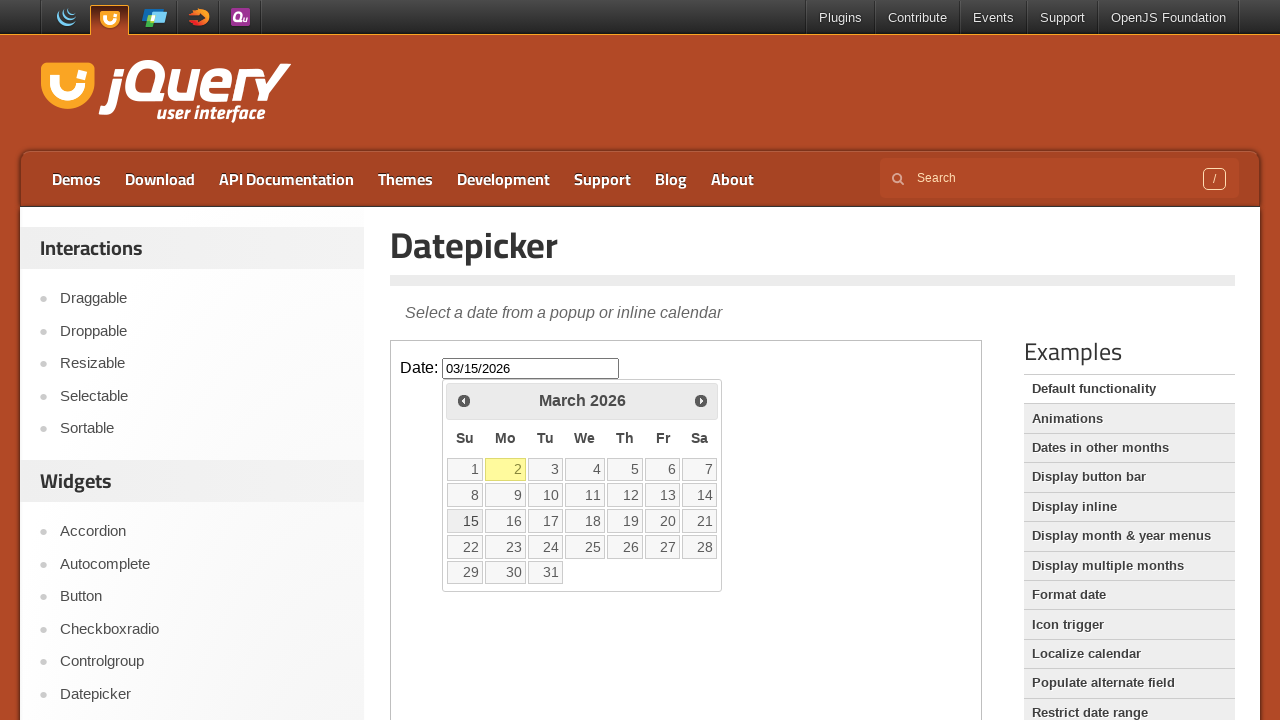

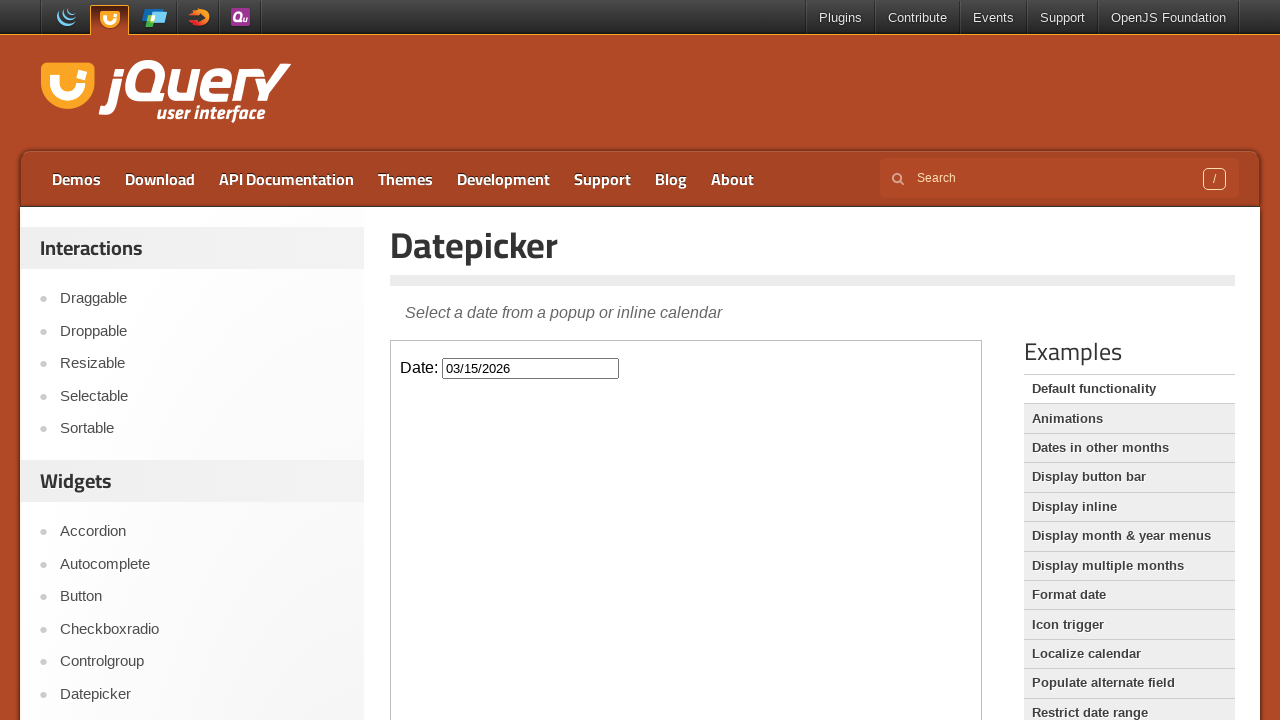